Navigates to WebdriverIO API documentation page and verifies the Introduction header text

Starting URL: https://webdriver.io/docs/api

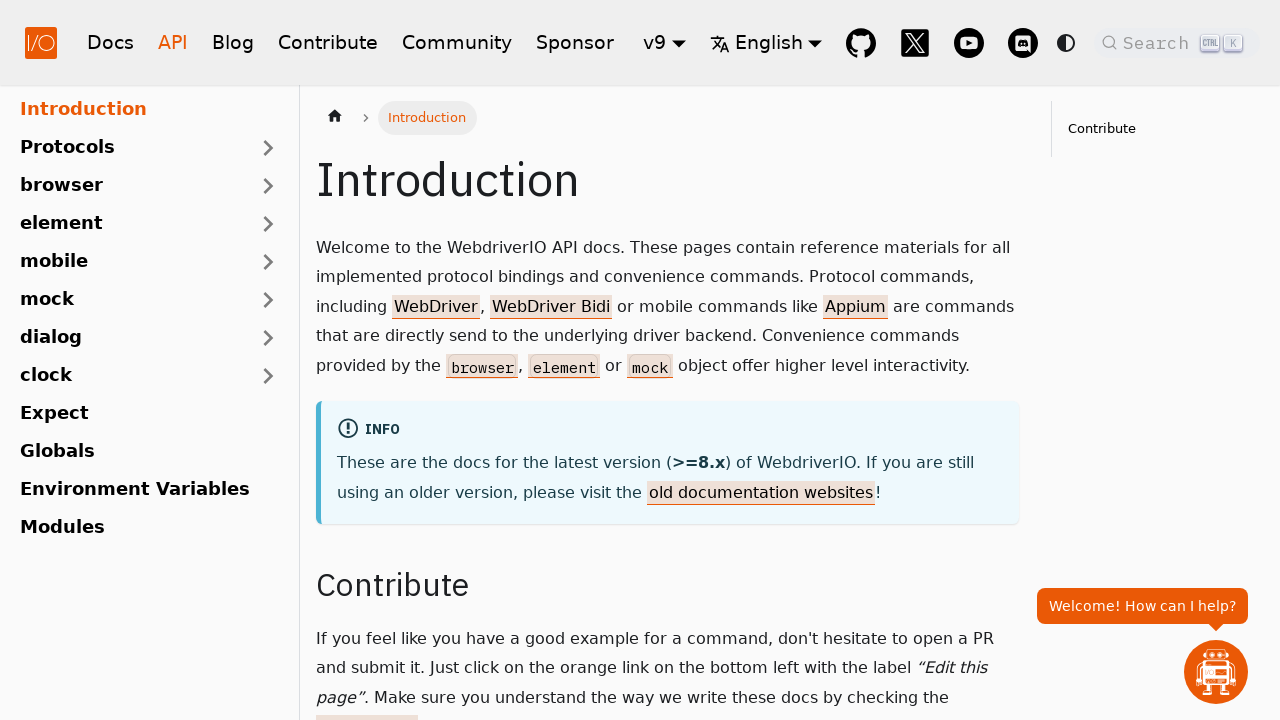

Located header element in documentation markdown
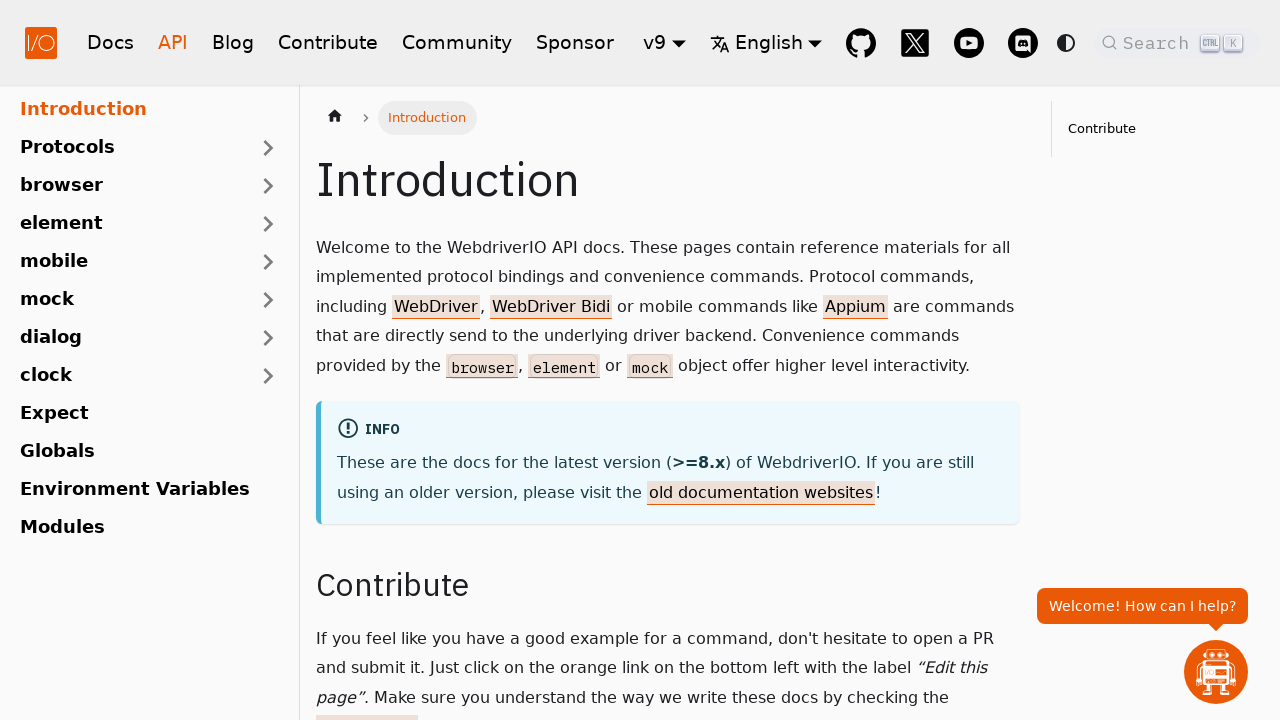

Introduction header h1 element loaded and visible
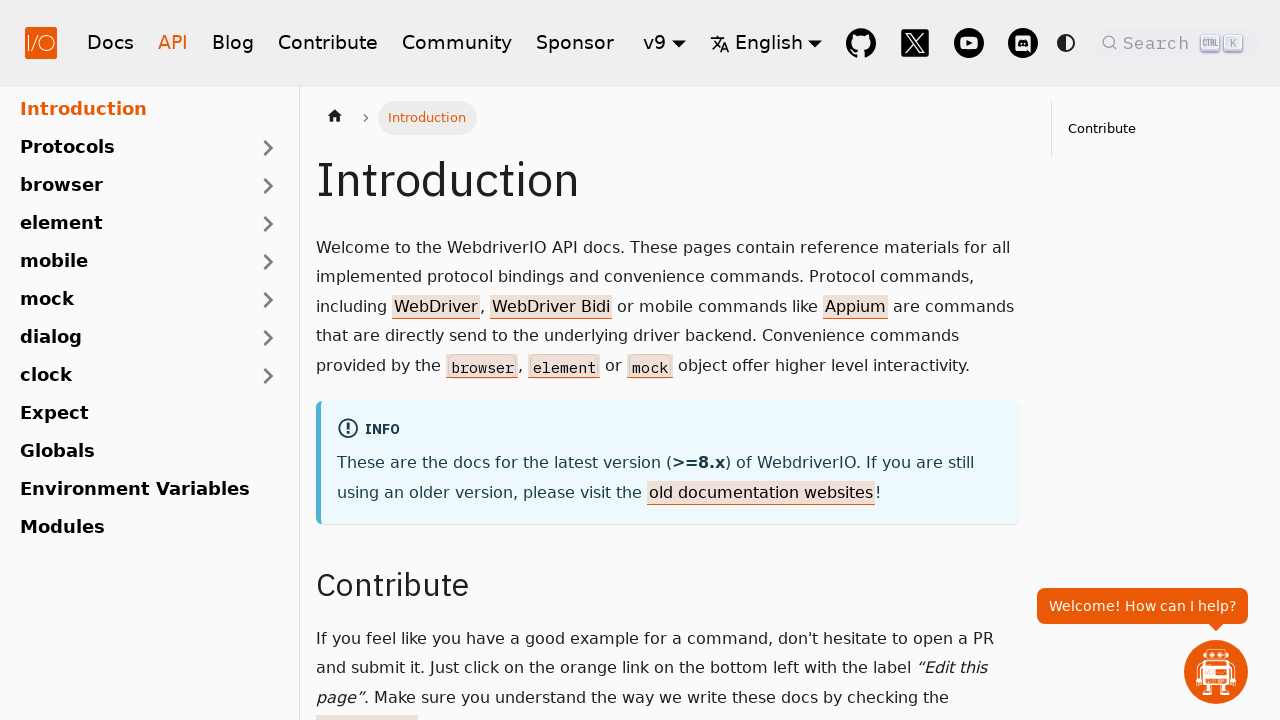

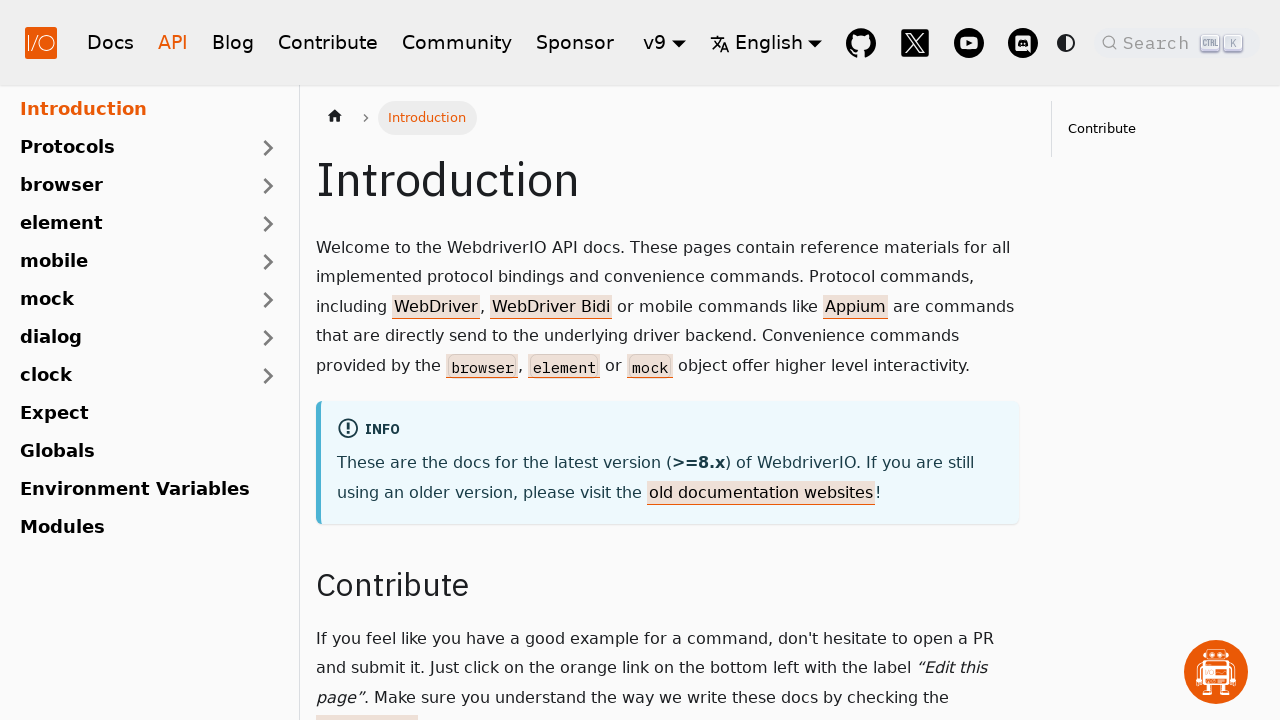